Tests right-click (context click) functionality on an image element to trigger a context menu on a popup menu demo page.

Starting URL: http://deluxe-menu.com/popup-mode-sample.html

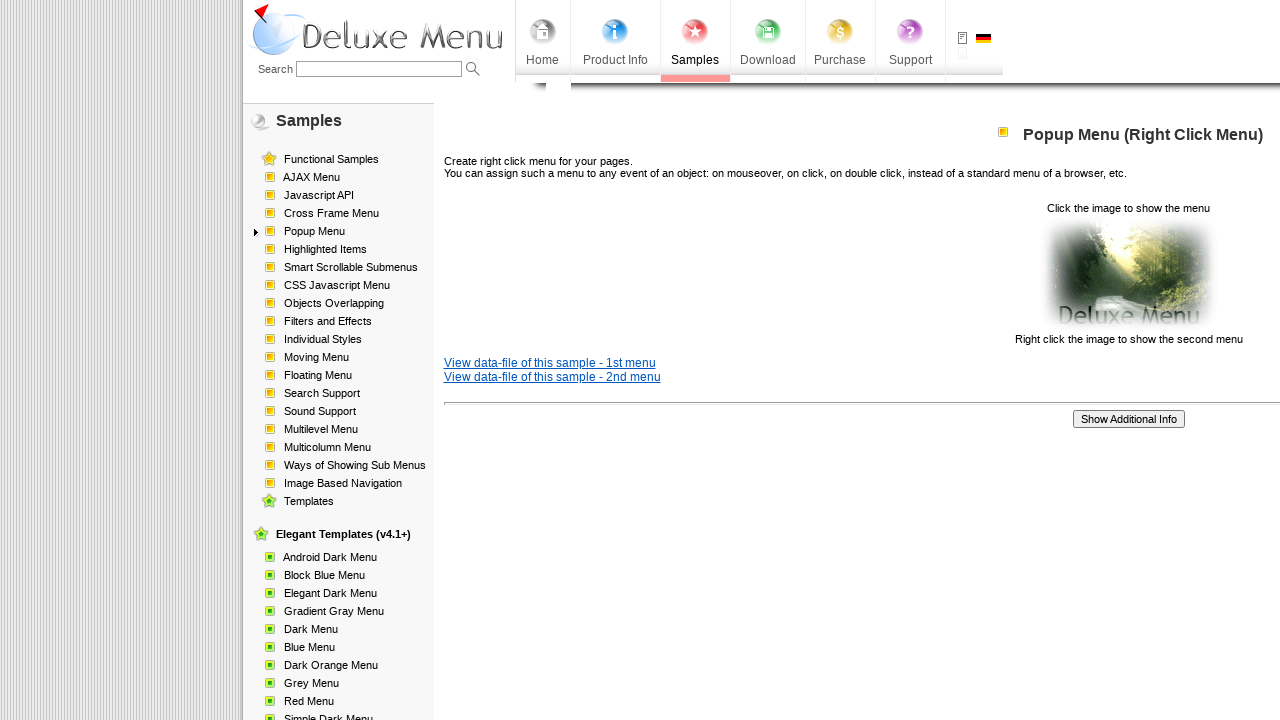

Waited for image element to load on popup menu demo page
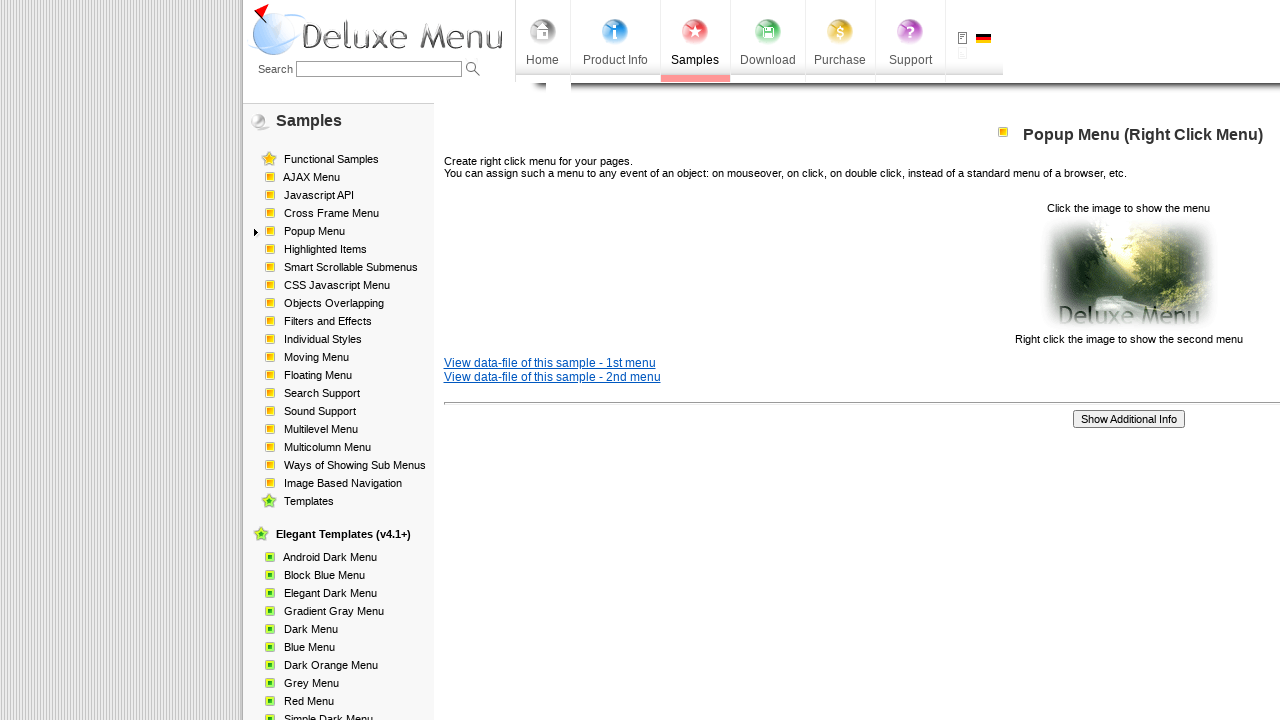

Right-clicked on image element to trigger context menu at (1128, 274) on xpath=//html/body/div[1]/table/tbody/tr/td[2]/div[2]/table[1]/tbody/tr/td[3]/p[2
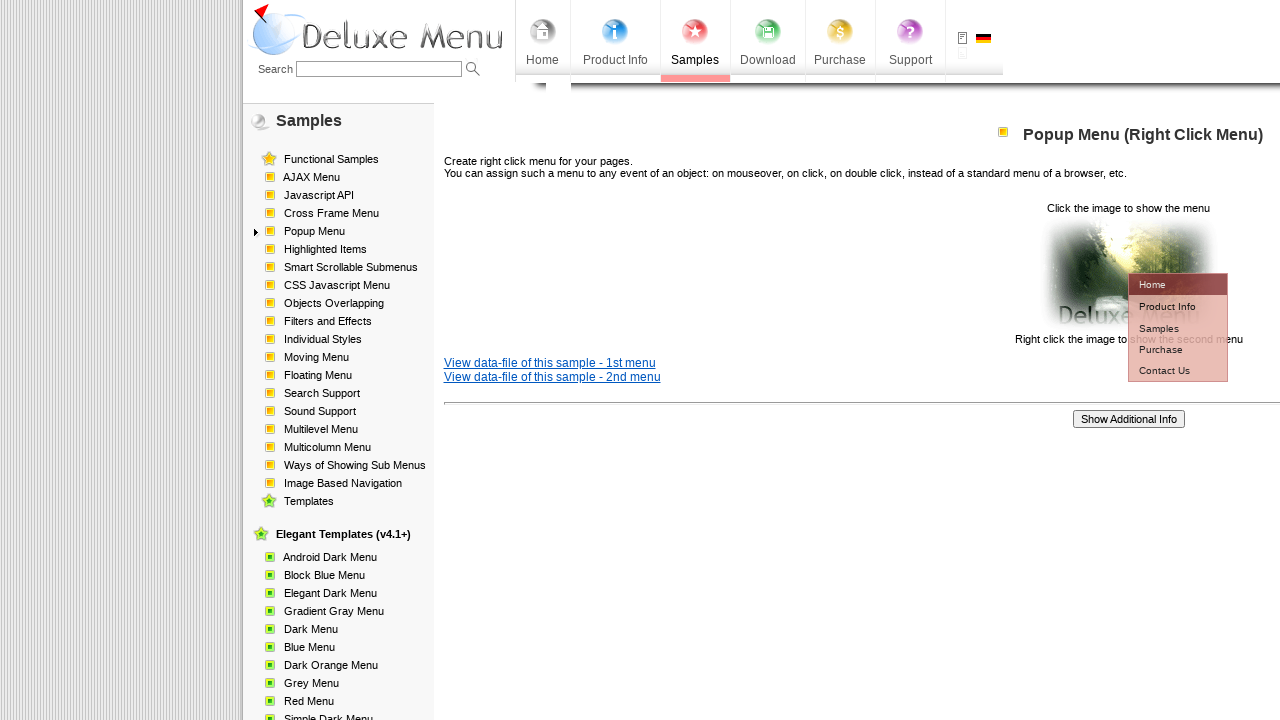

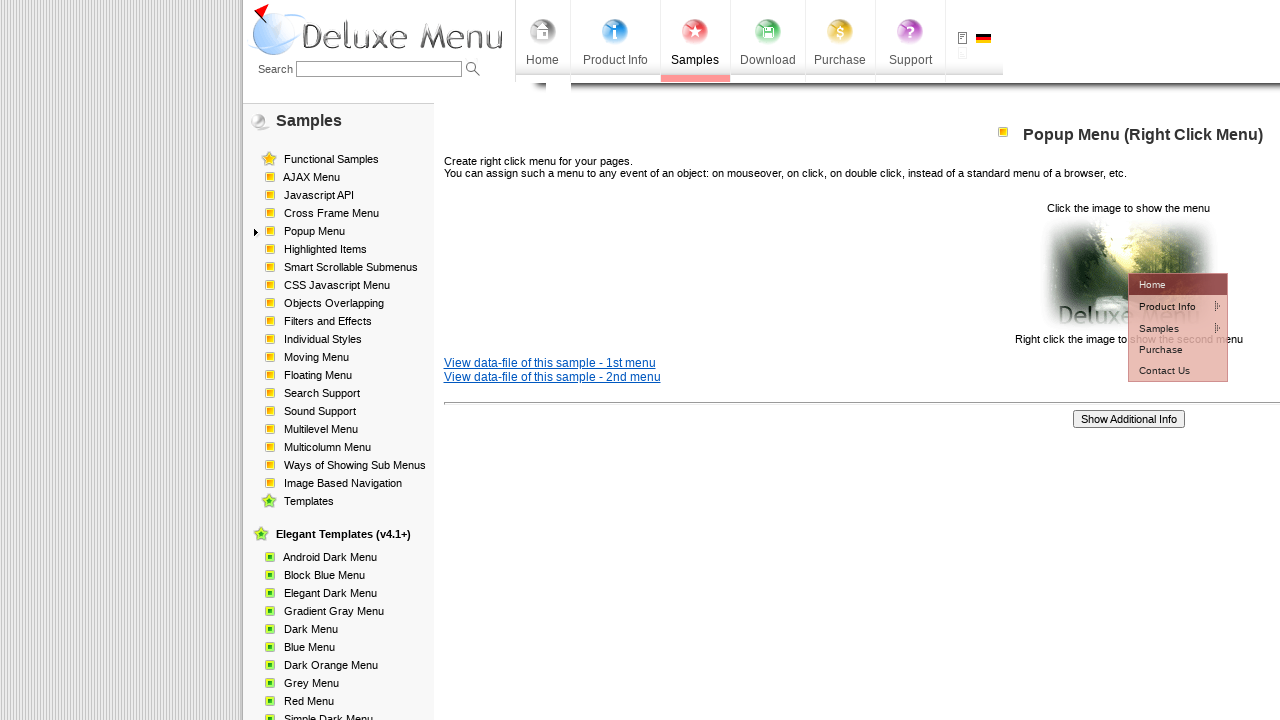